Navigates to OrangeHRM demo site and clicks the login button to demonstrate locating elements by class name

Starting URL: https://opensource-demo.orangehrmlive.com/

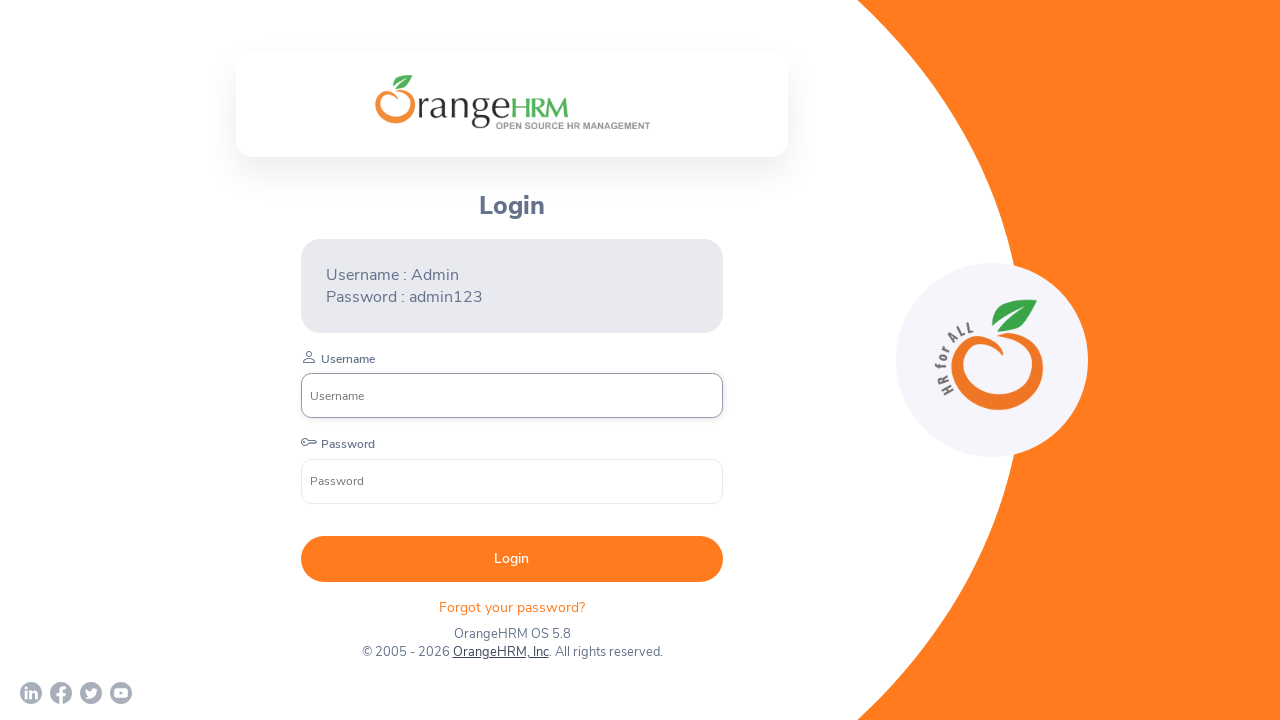

Navigated to OrangeHRM demo site
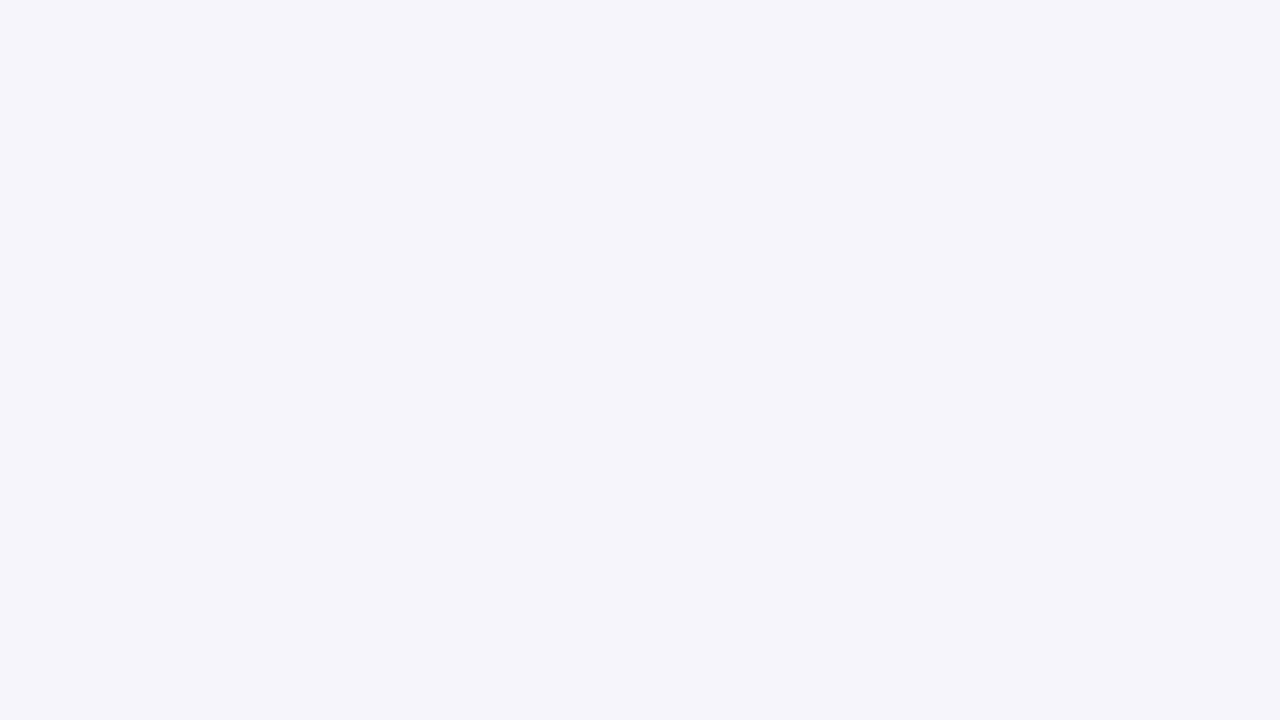

Clicked login button by class name 'orangehrm-login-button' at (512, 559) on .orangehrm-login-button
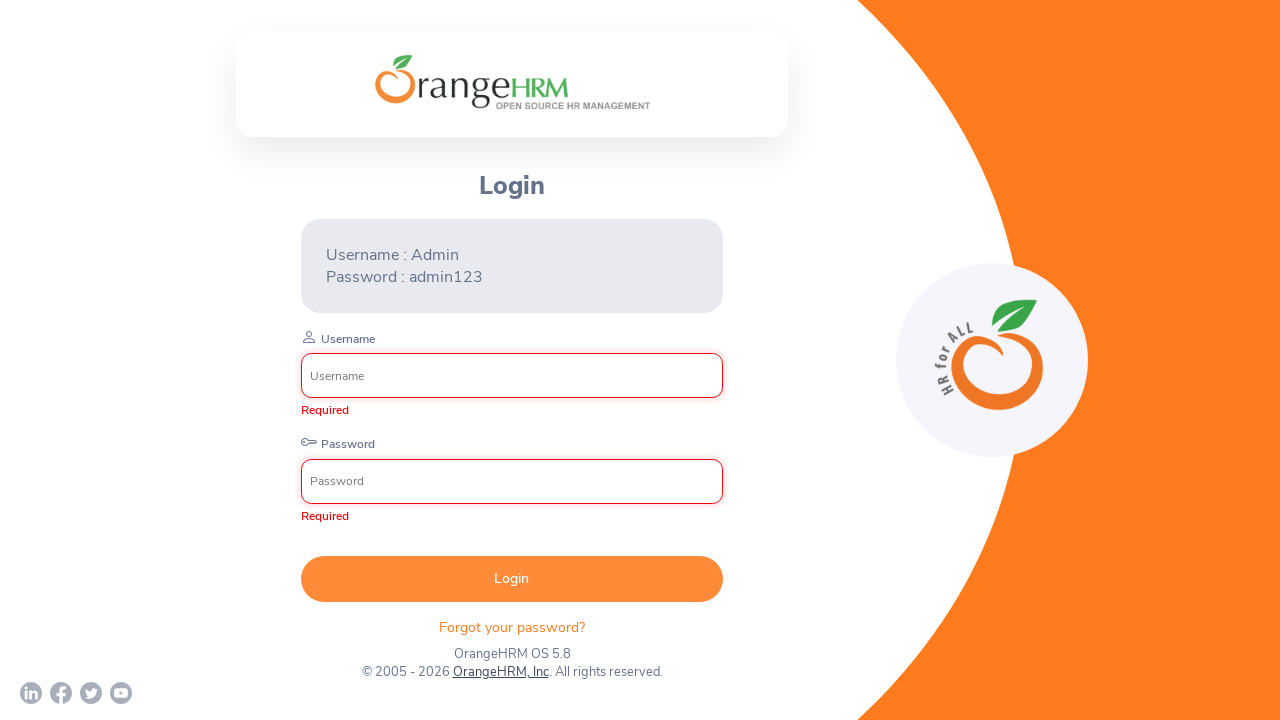

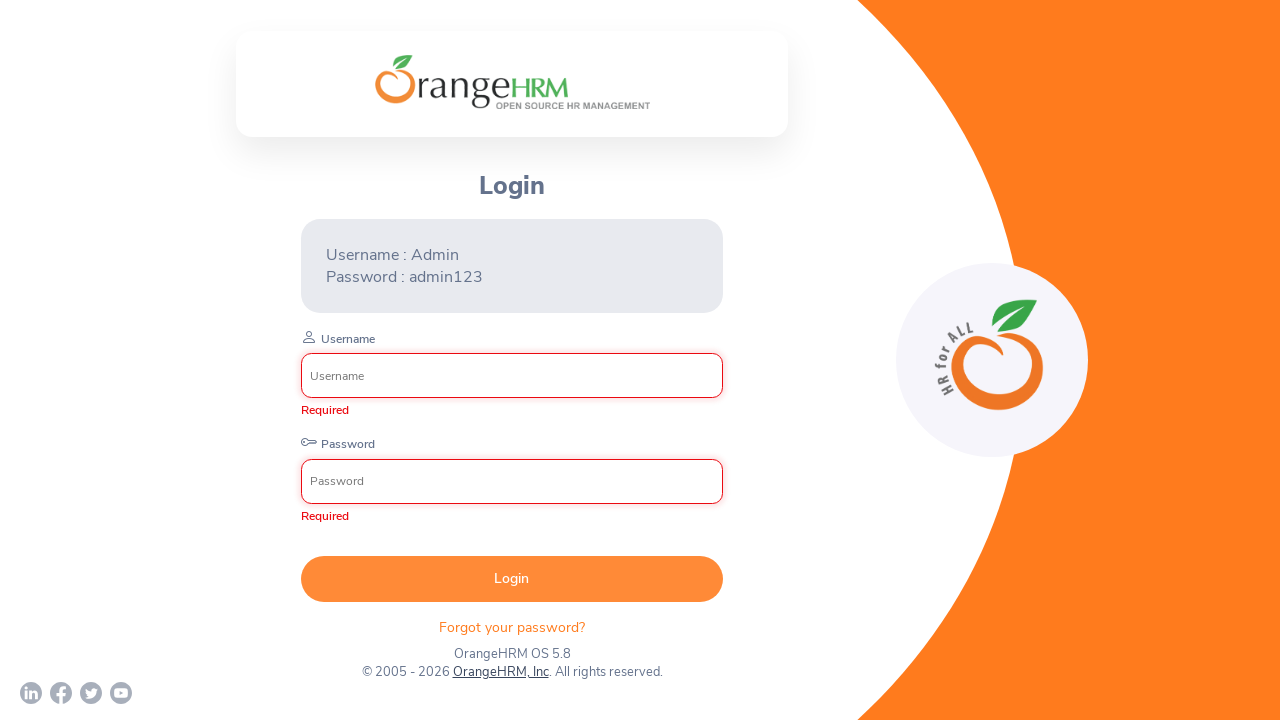